Tests dynamic element addition and removal by clicking Add Element button 10 times, verifying the elements were added, then removing all elements by clicking Delete buttons

Starting URL: https://the-internet.herokuapp.com/add_remove_elements/

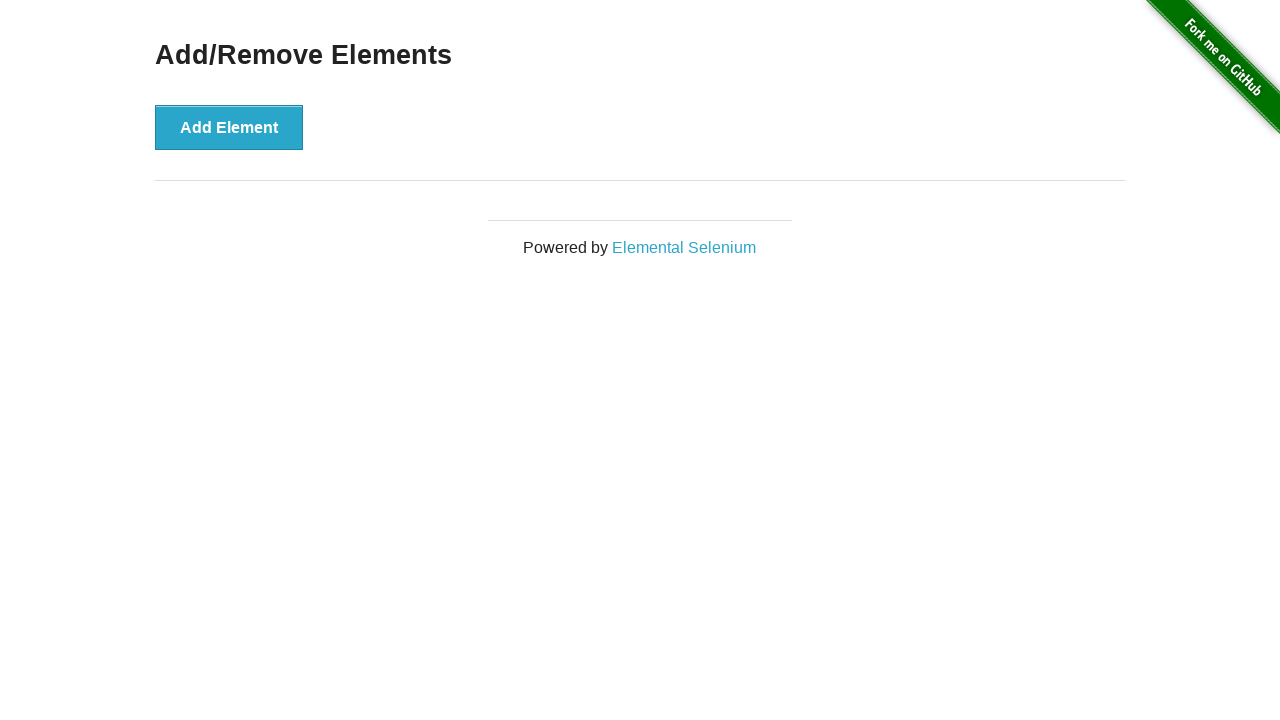

Clicked Add Element button (iteration 1/10) at (229, 127) on text='Add Element'
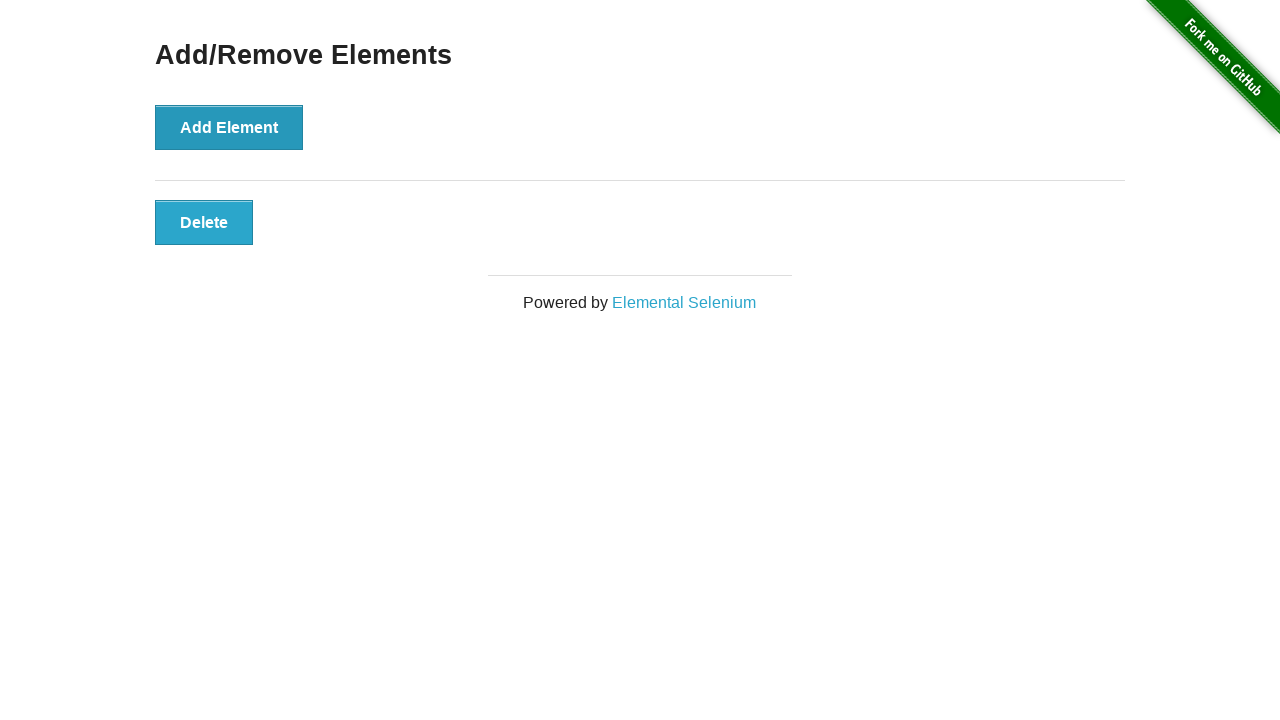

Clicked Add Element button (iteration 2/10) at (229, 127) on text='Add Element'
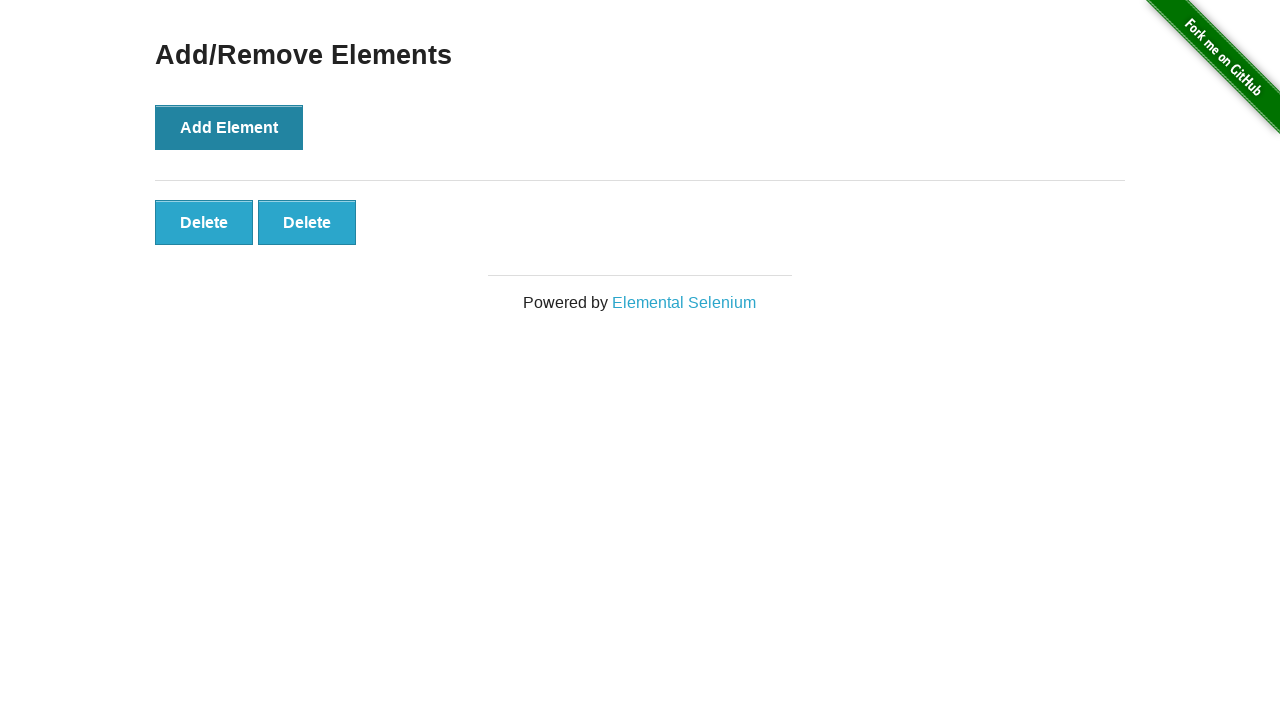

Clicked Add Element button (iteration 3/10) at (229, 127) on text='Add Element'
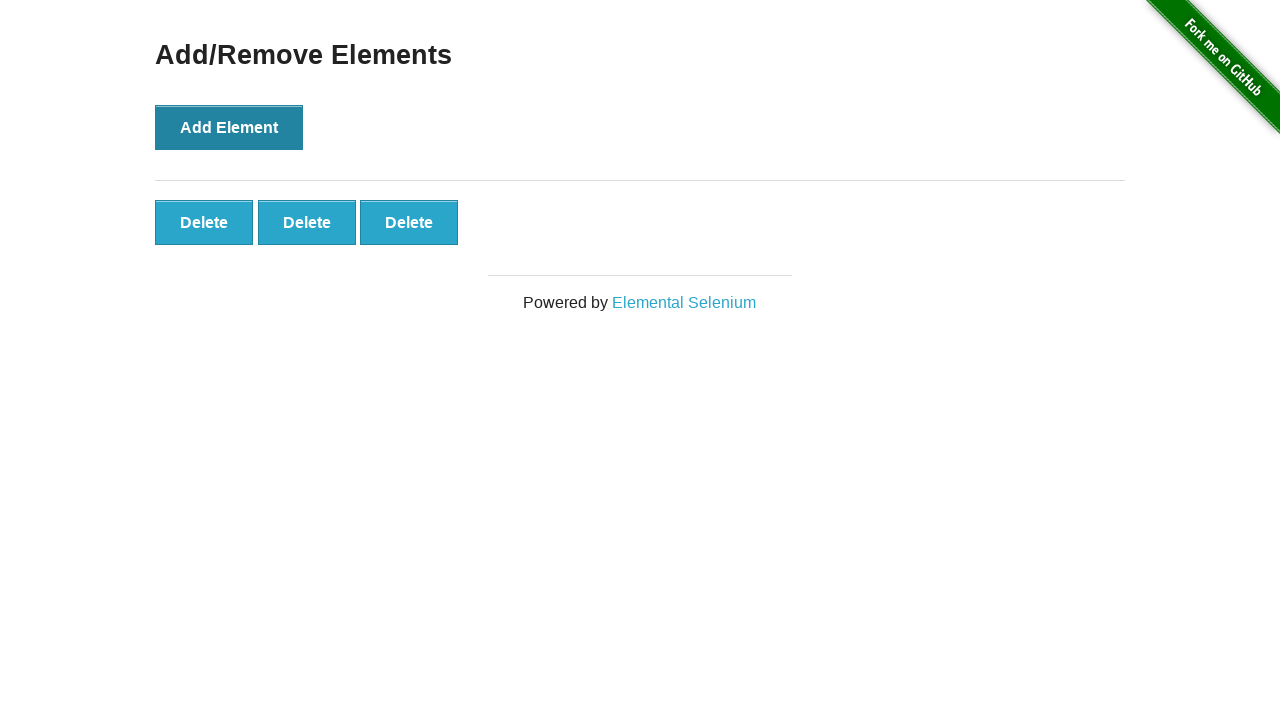

Clicked Add Element button (iteration 4/10) at (229, 127) on text='Add Element'
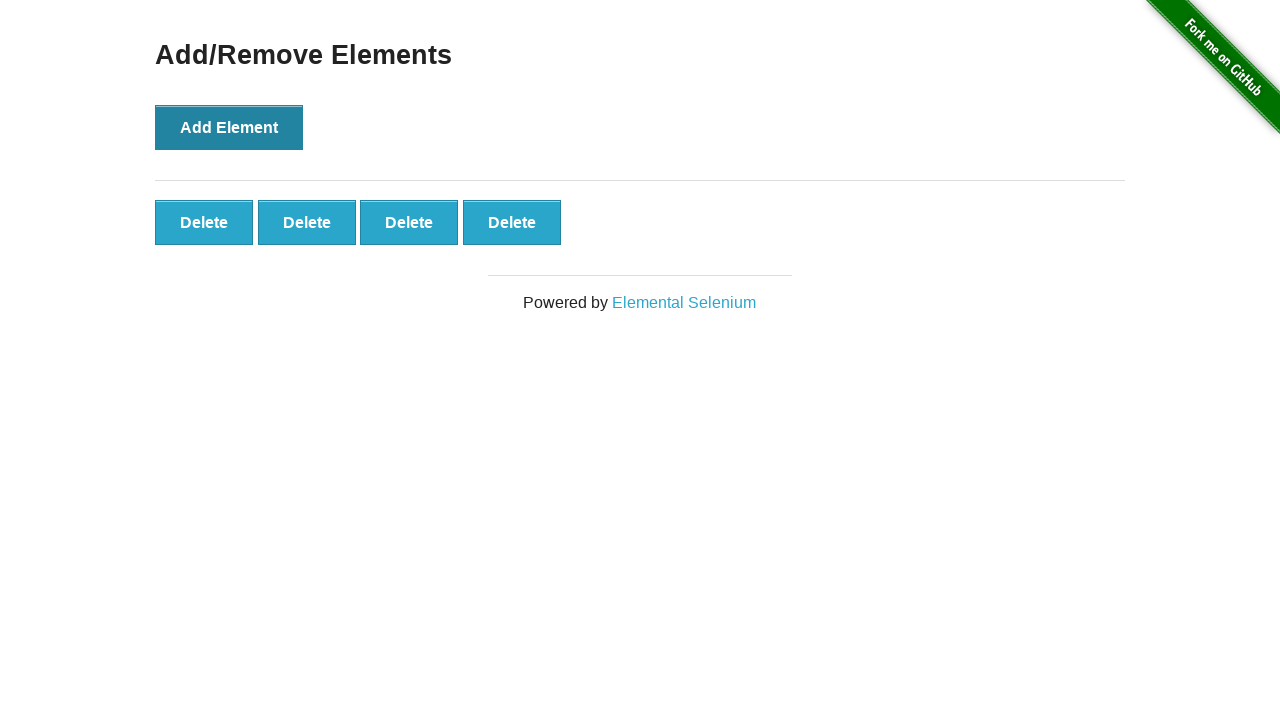

Clicked Add Element button (iteration 5/10) at (229, 127) on text='Add Element'
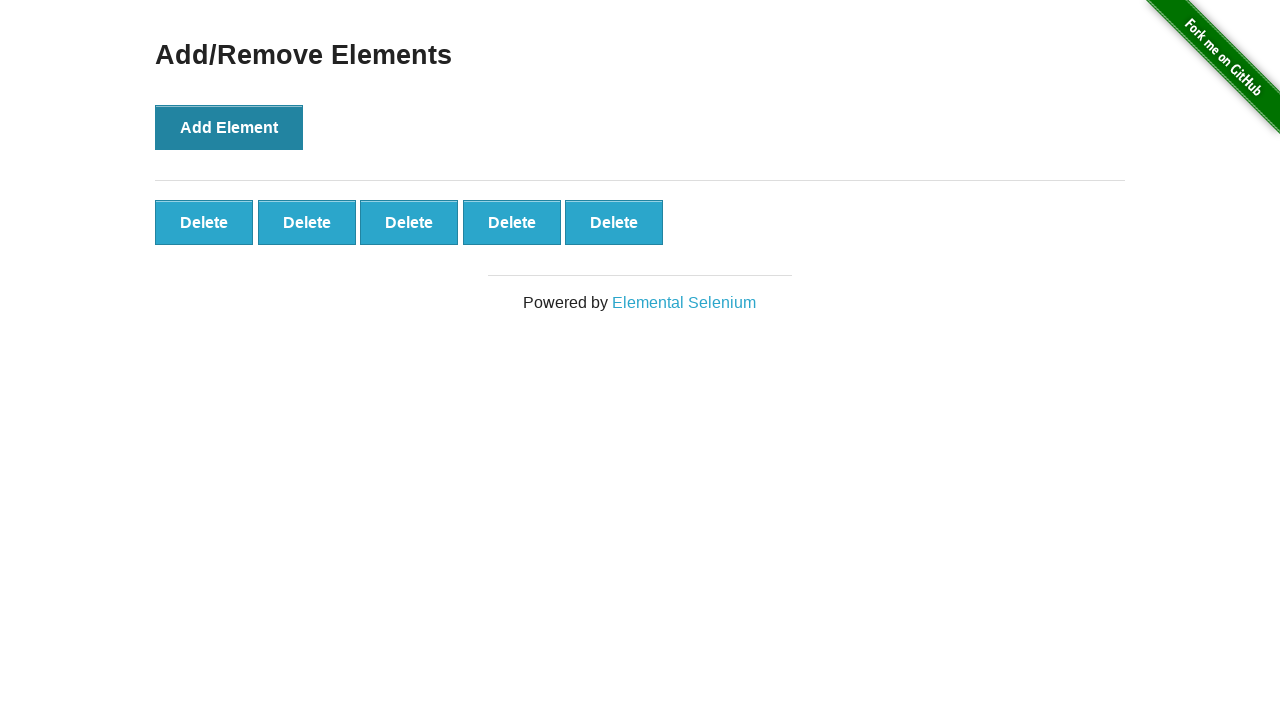

Clicked Add Element button (iteration 6/10) at (229, 127) on text='Add Element'
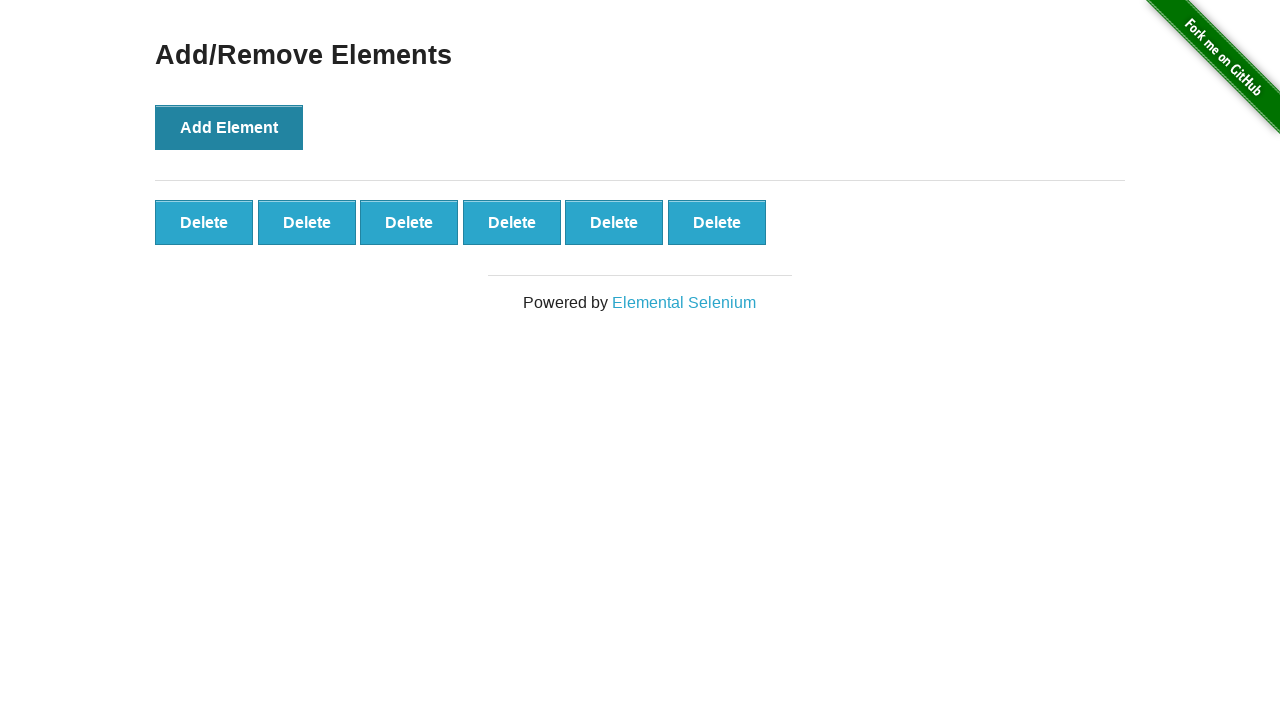

Clicked Add Element button (iteration 7/10) at (229, 127) on text='Add Element'
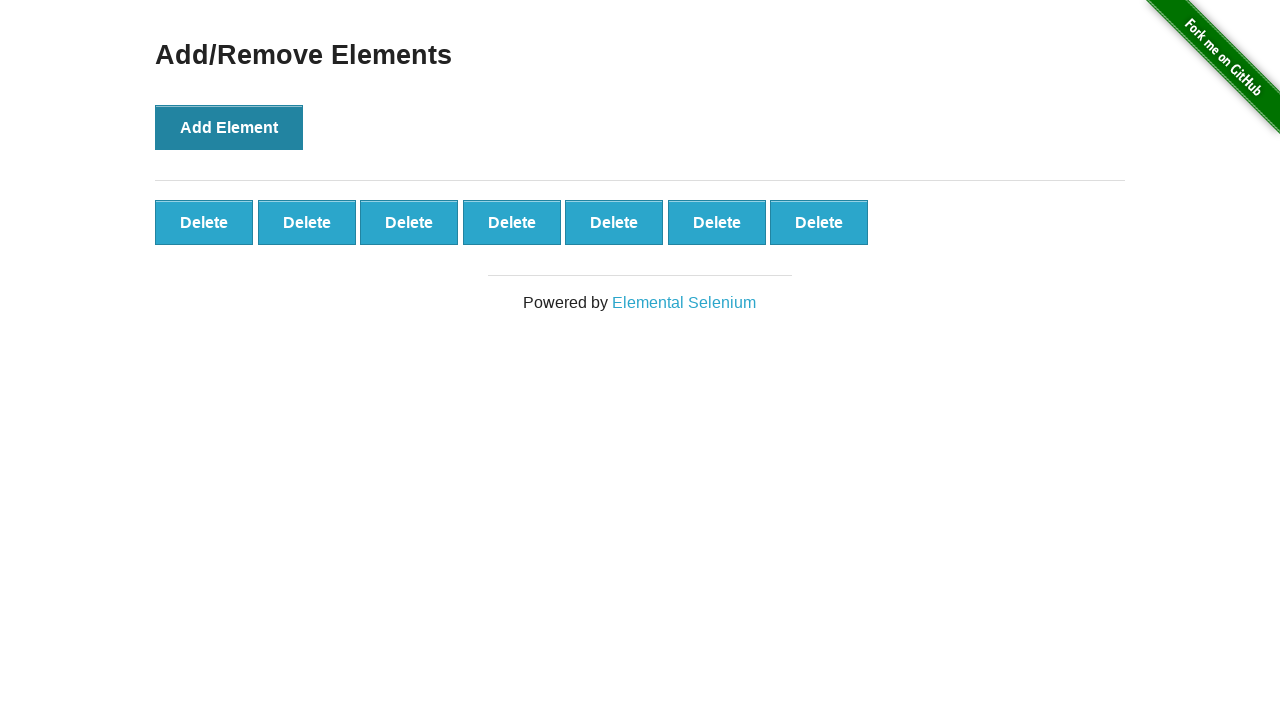

Clicked Add Element button (iteration 8/10) at (229, 127) on text='Add Element'
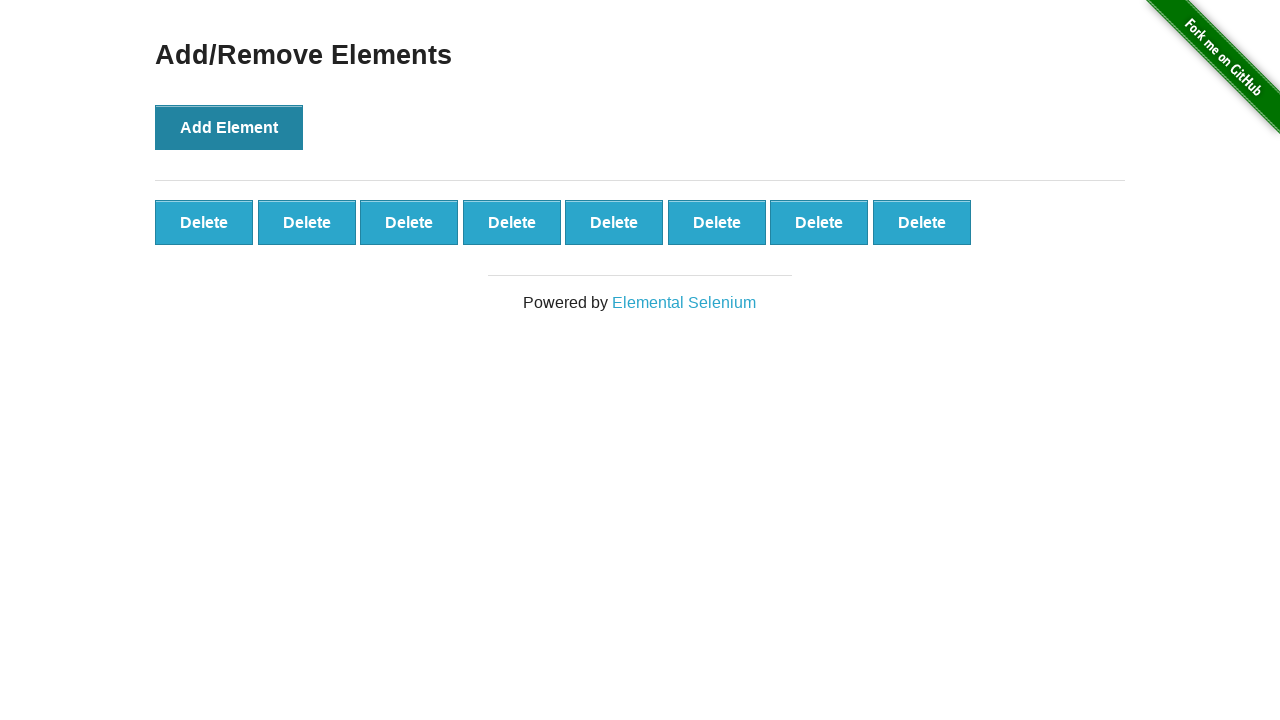

Clicked Add Element button (iteration 9/10) at (229, 127) on text='Add Element'
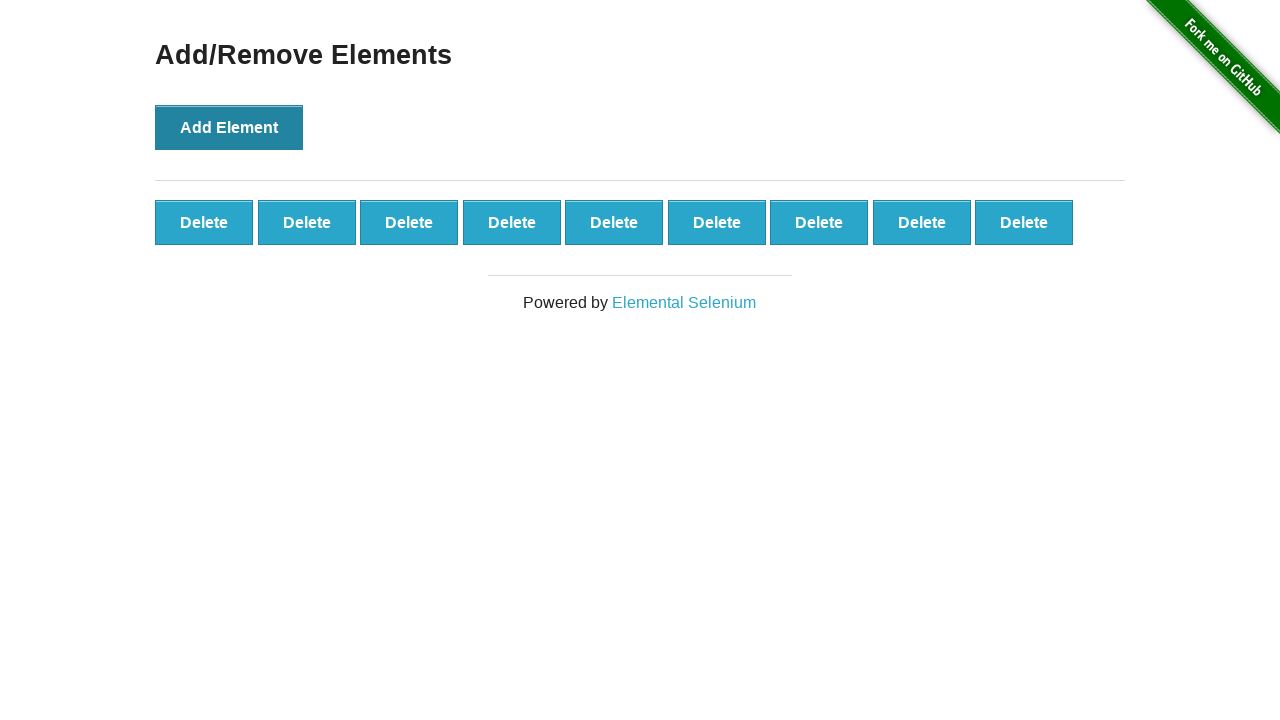

Clicked Add Element button (iteration 10/10) at (229, 127) on text='Add Element'
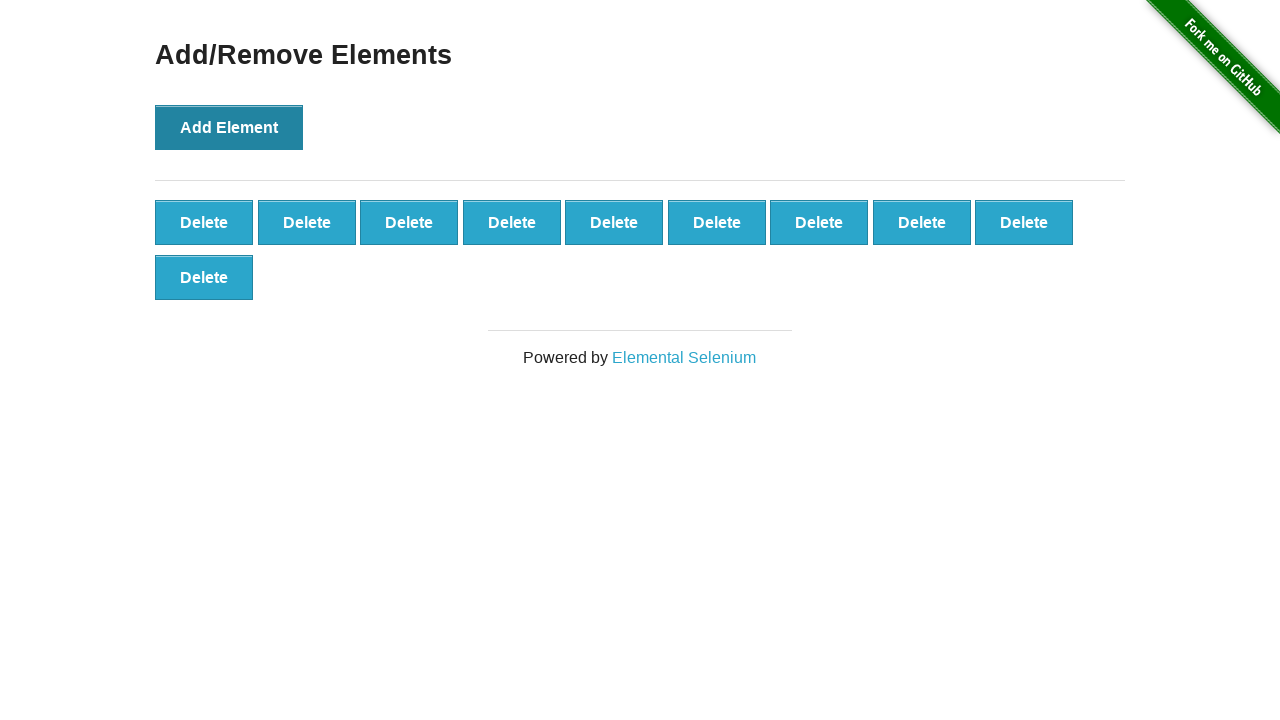

Retrieved all Delete buttons from the page
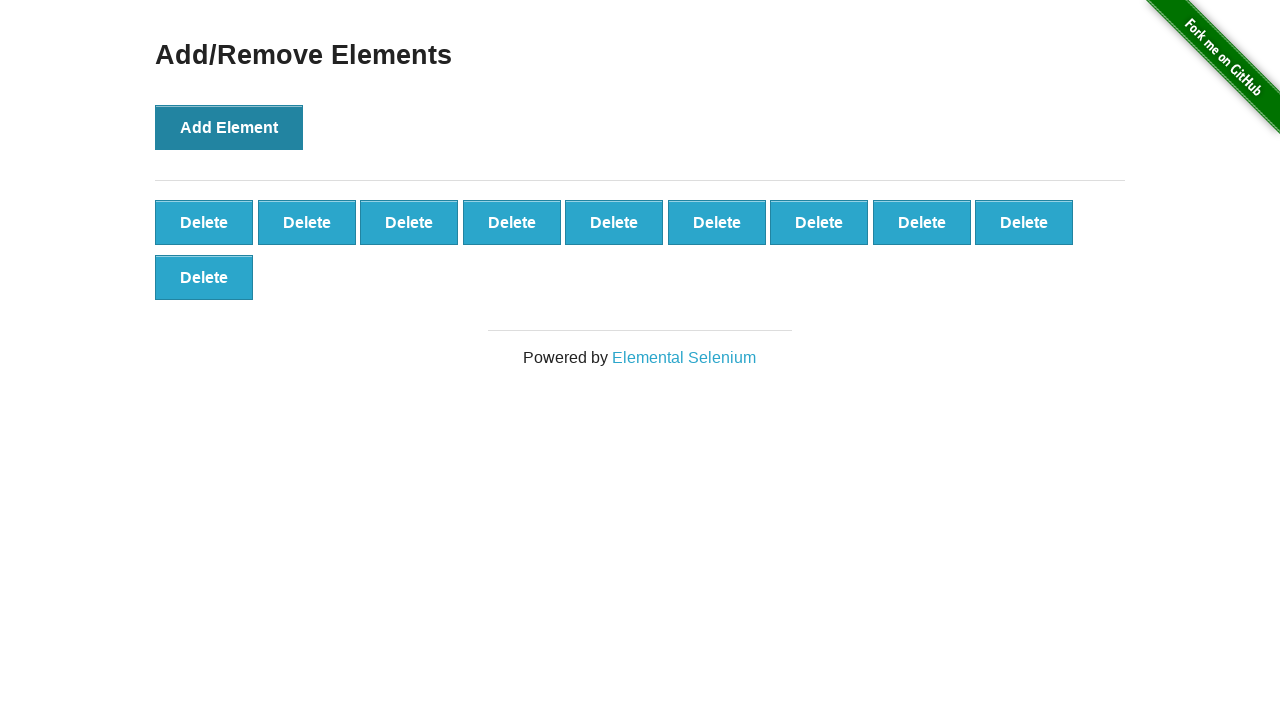

Verified that 10 Delete buttons were created
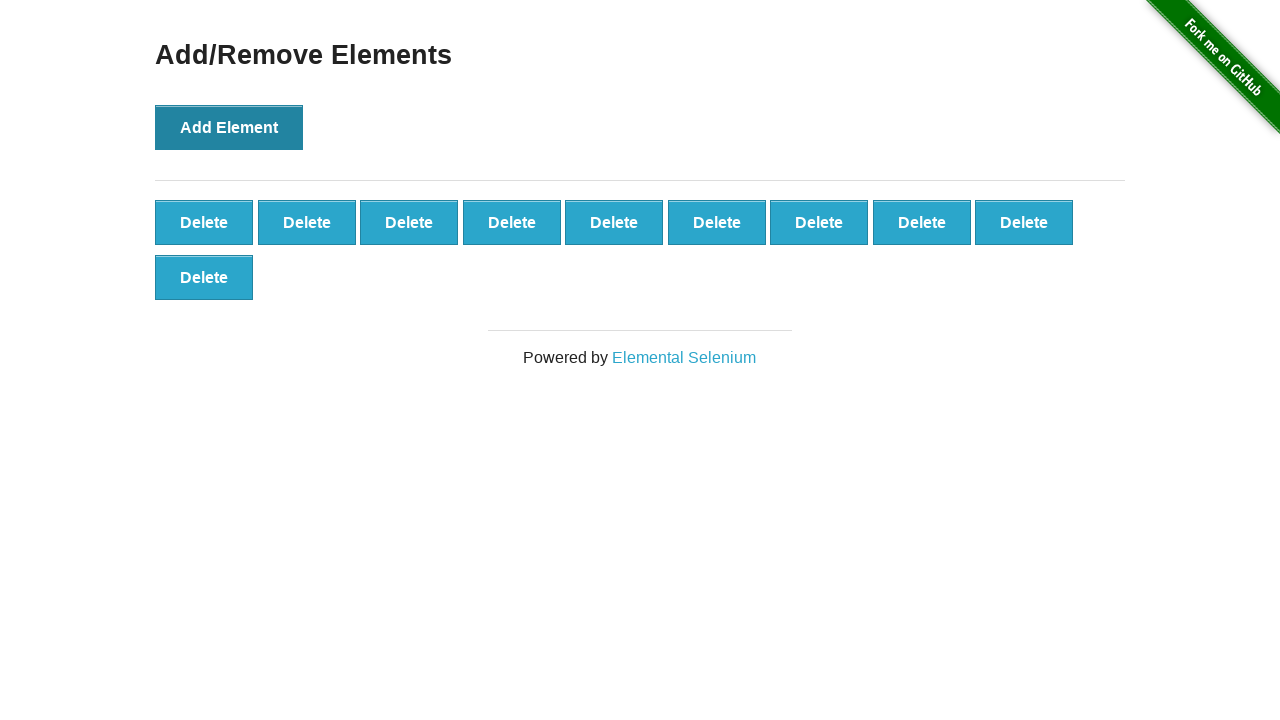

Clicked a Delete button to remove an element at (204, 222) on text='Delete'
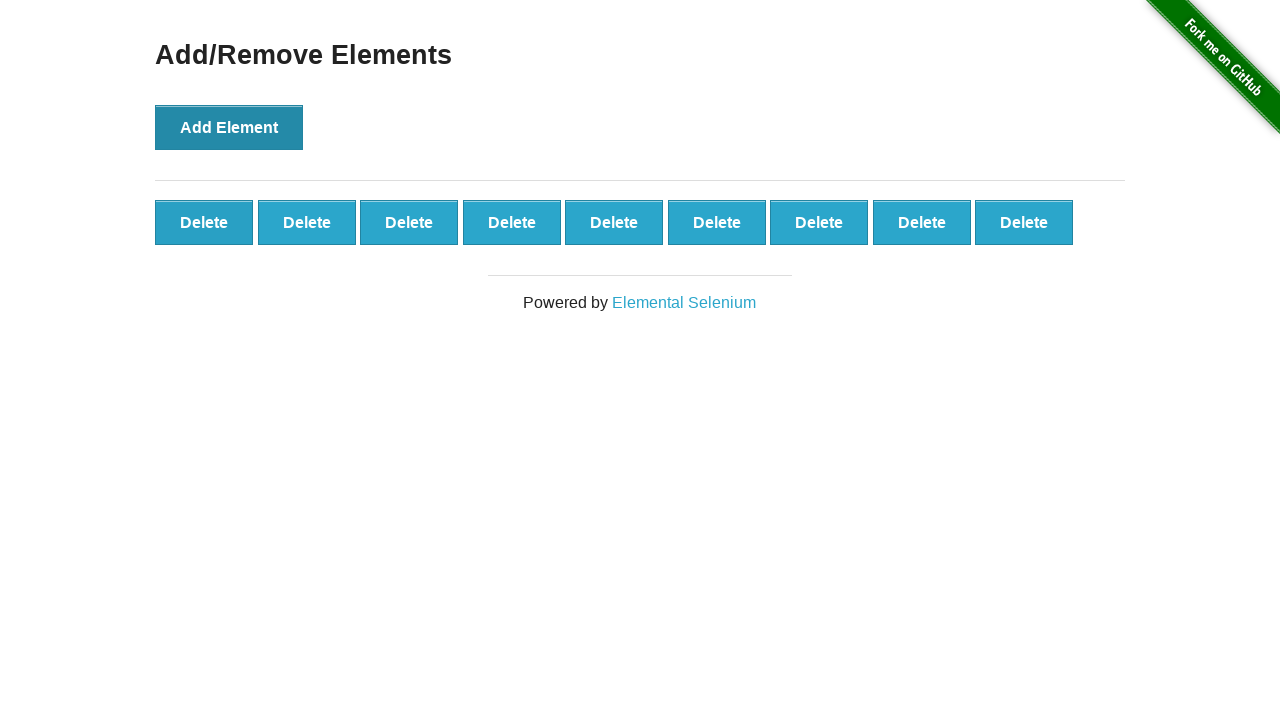

Clicked a Delete button to remove an element at (204, 222) on text='Delete'
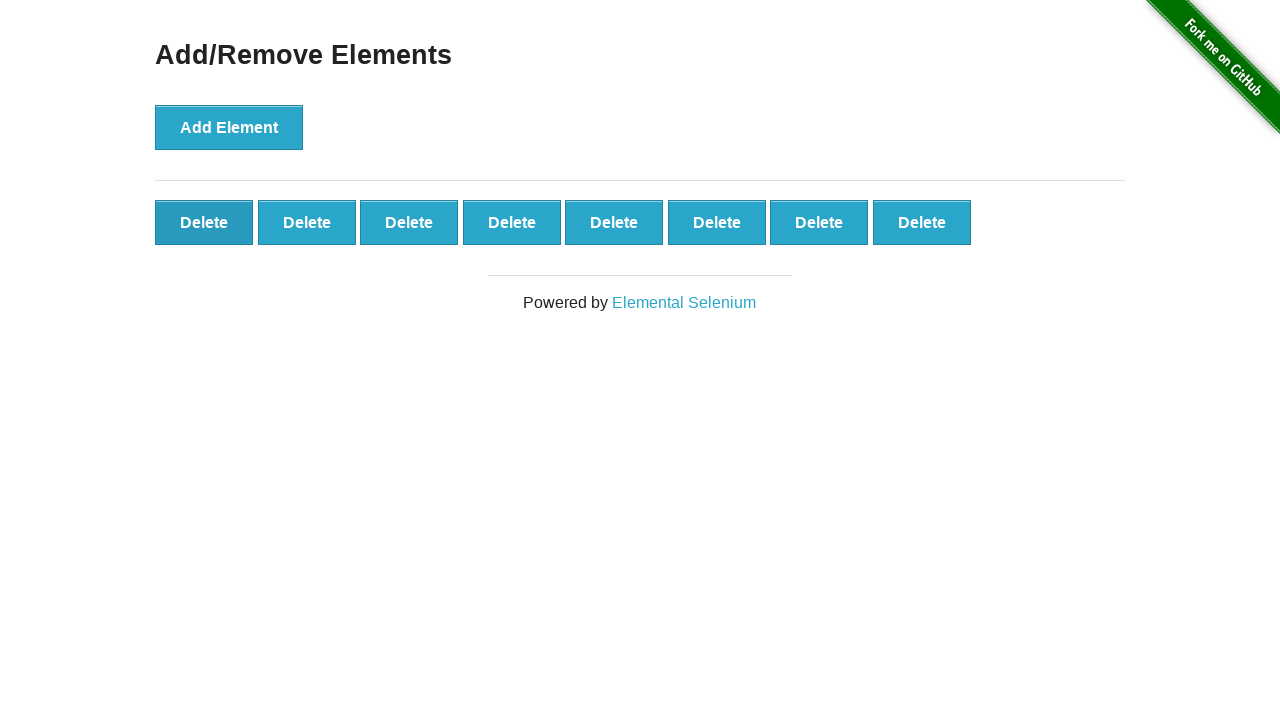

Clicked a Delete button to remove an element at (204, 222) on text='Delete'
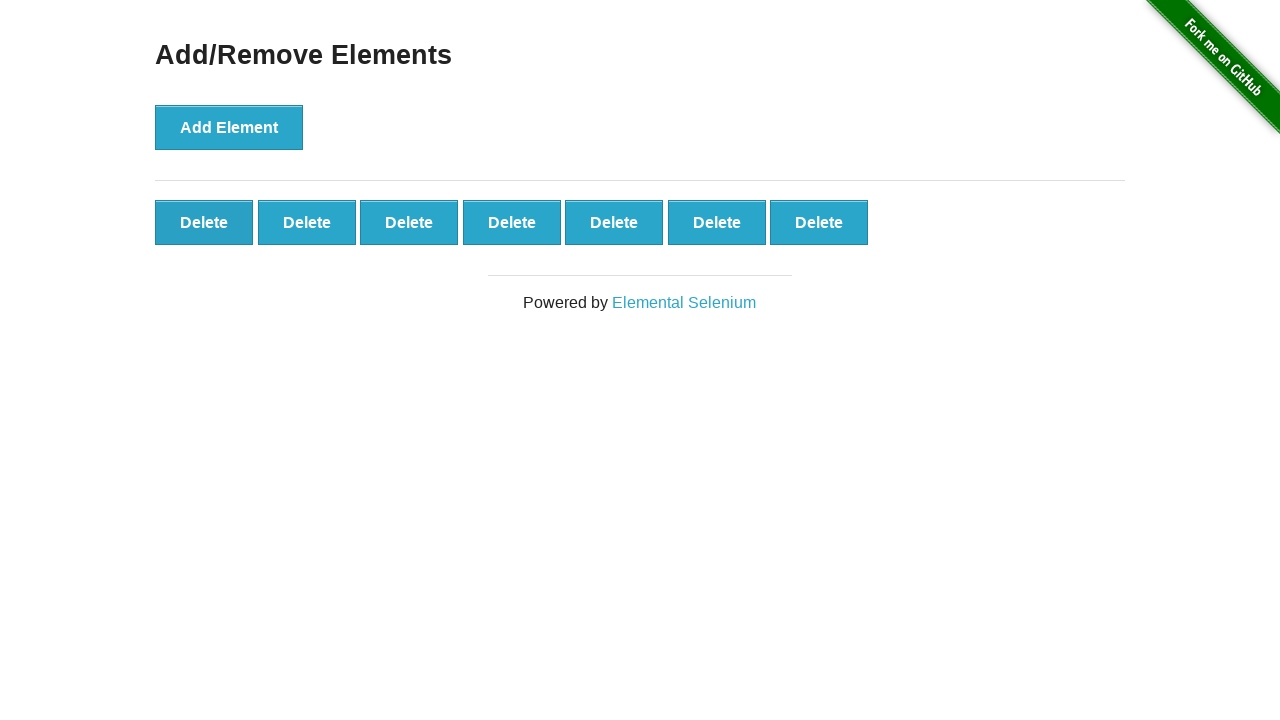

Clicked a Delete button to remove an element at (204, 222) on text='Delete'
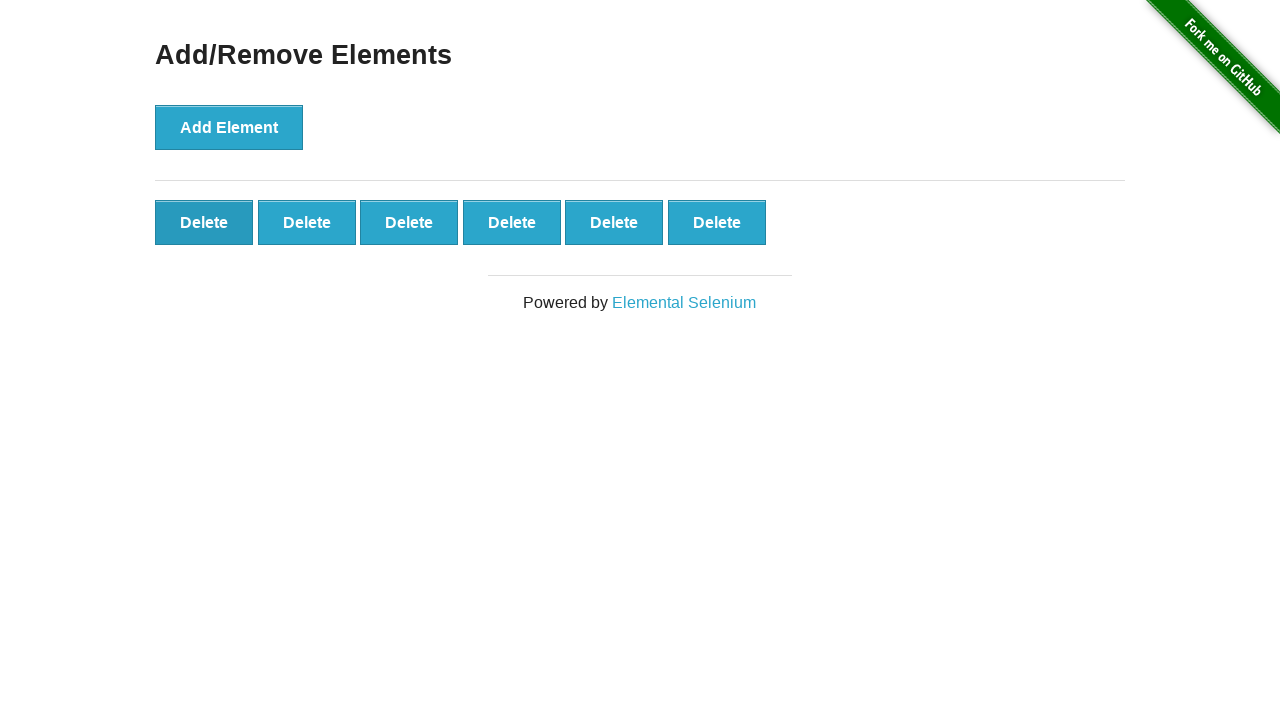

Clicked a Delete button to remove an element at (204, 222) on text='Delete'
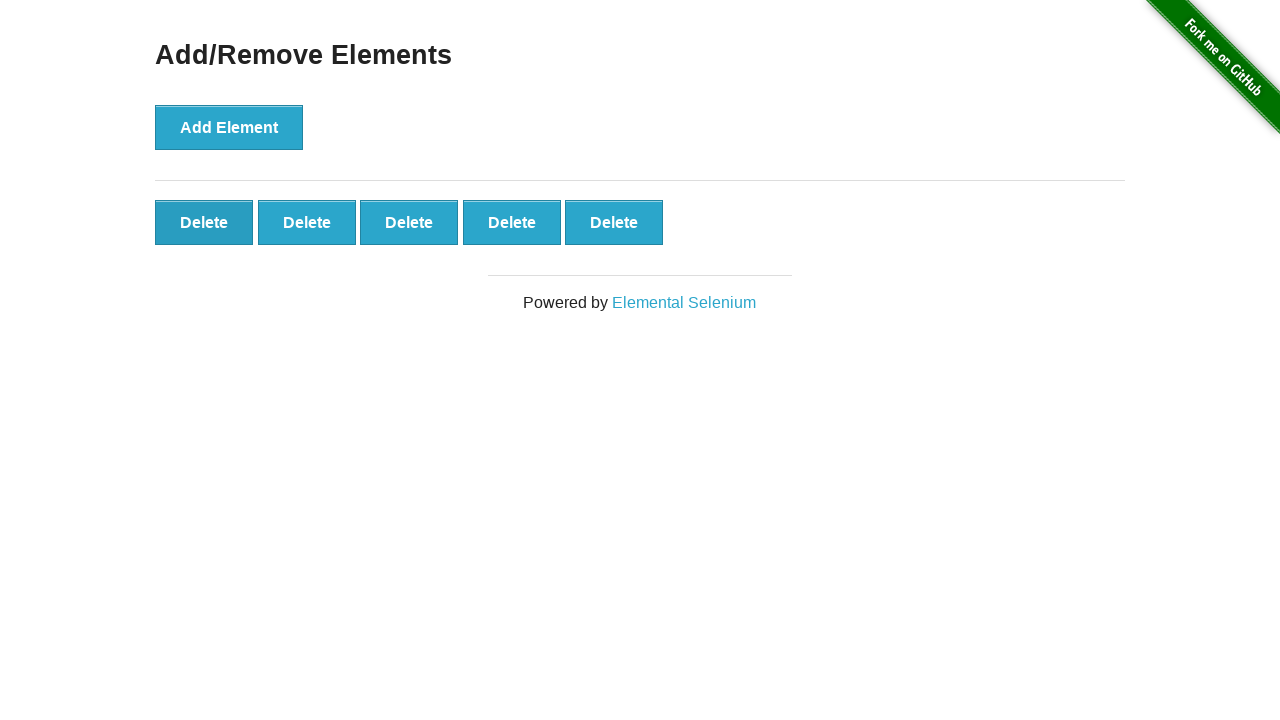

Clicked a Delete button to remove an element at (204, 222) on text='Delete'
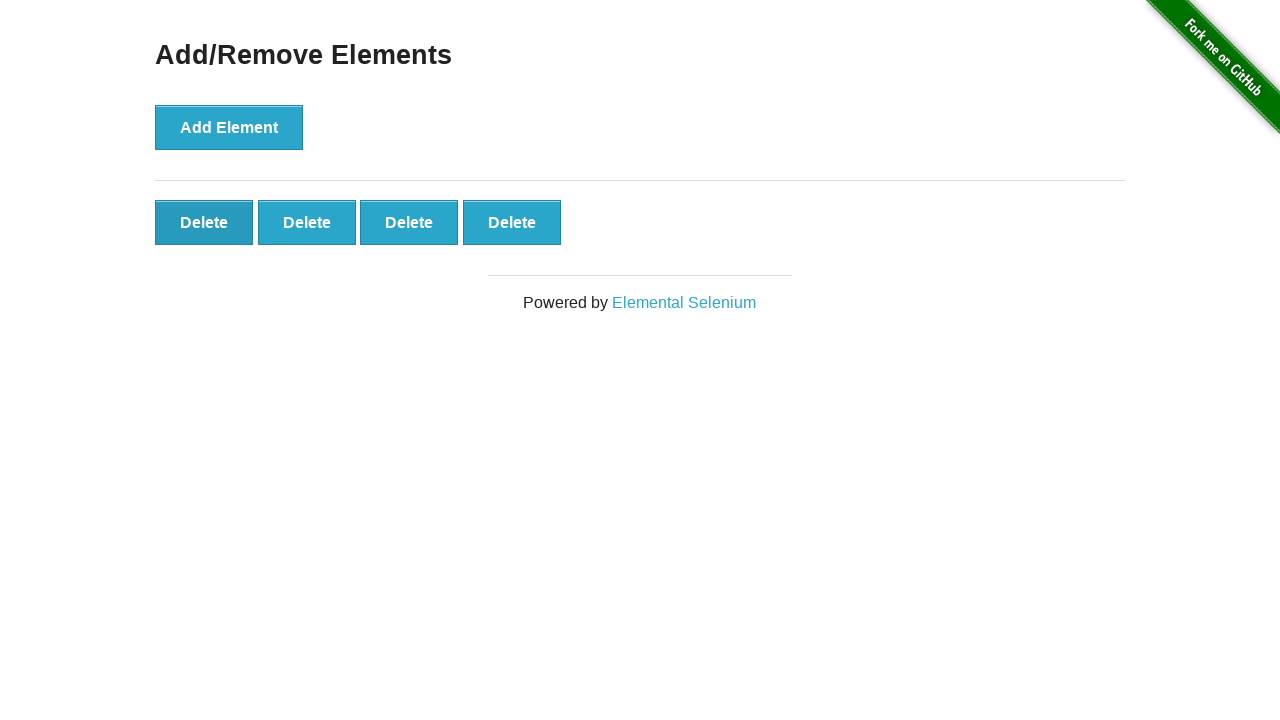

Clicked a Delete button to remove an element at (204, 222) on text='Delete'
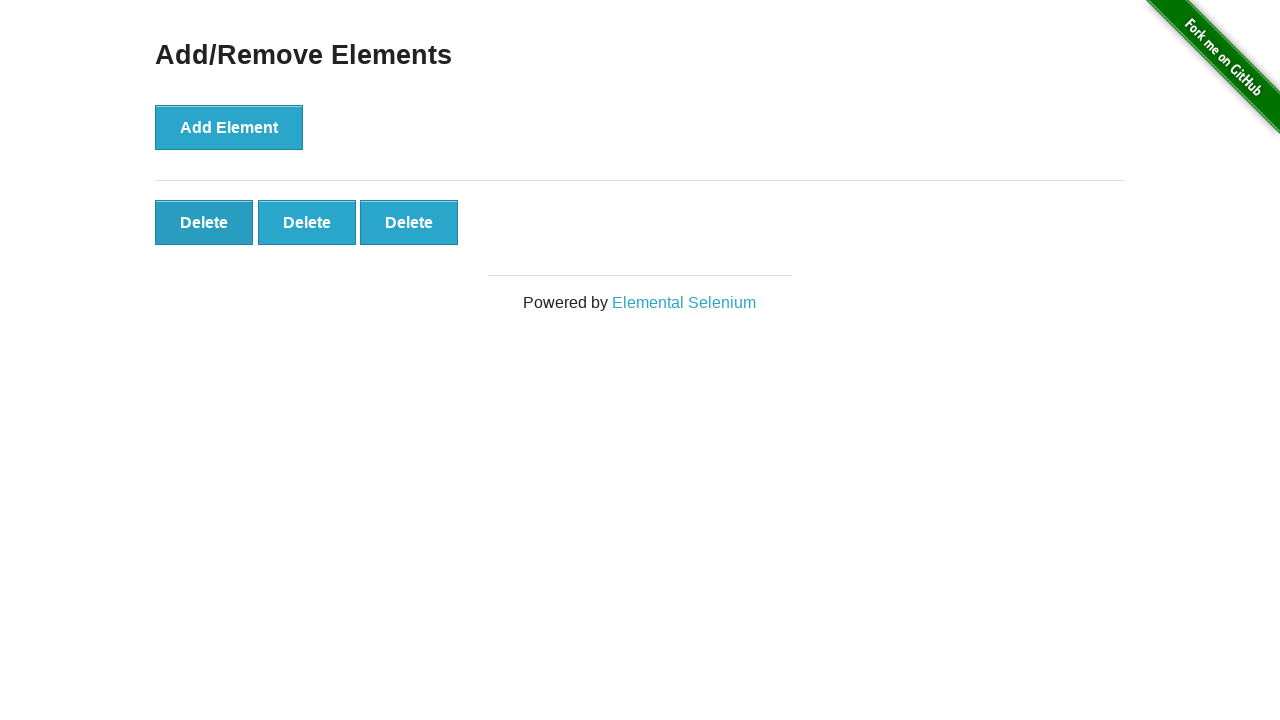

Clicked a Delete button to remove an element at (204, 222) on text='Delete'
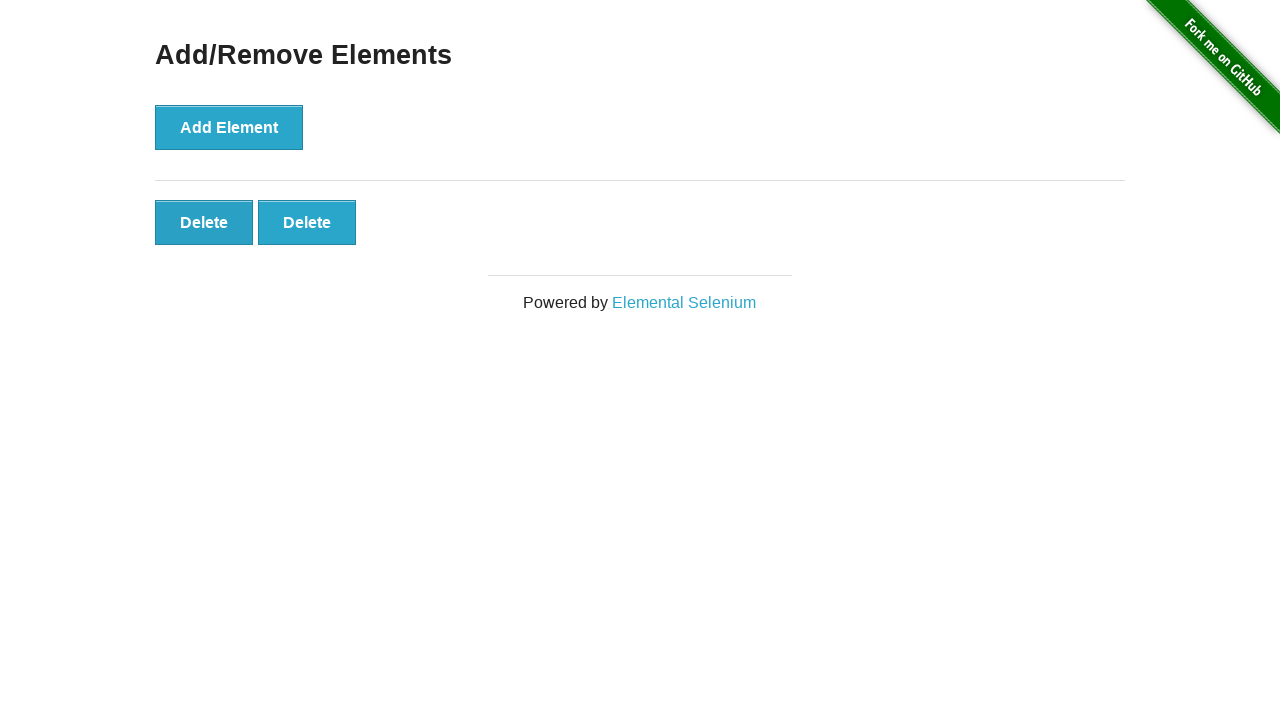

Clicked a Delete button to remove an element at (204, 222) on text='Delete'
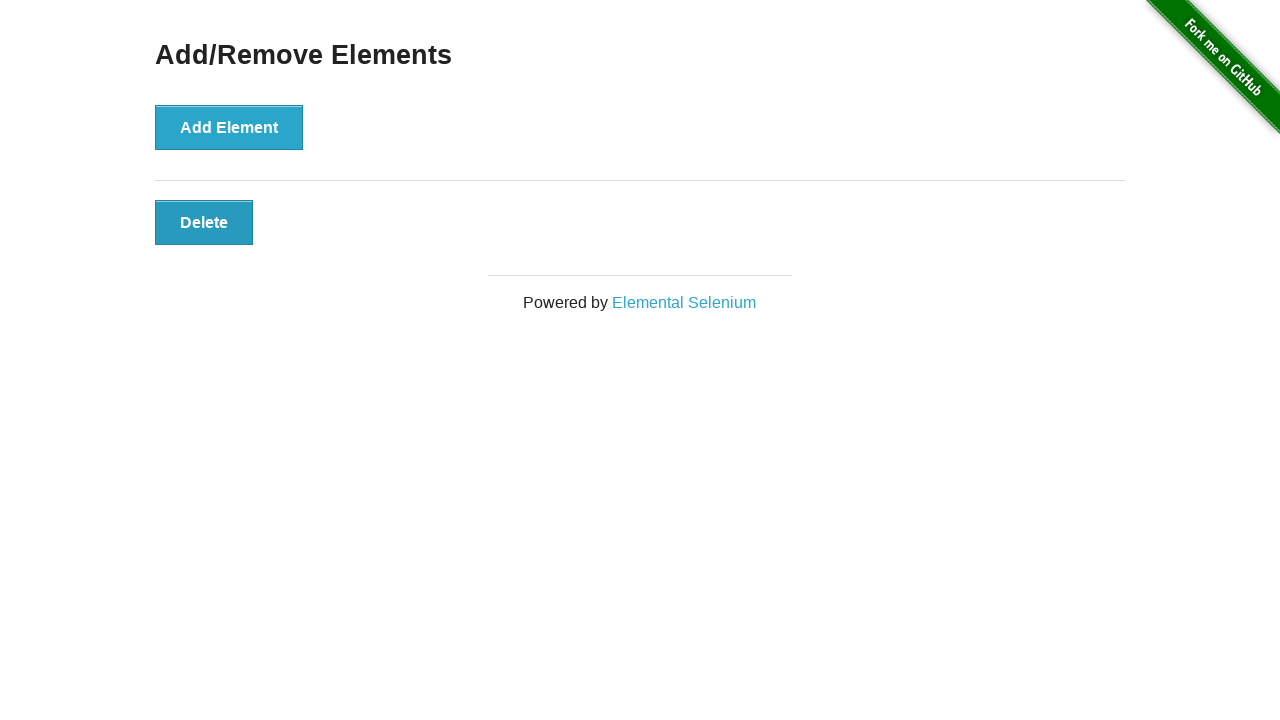

Clicked a Delete button to remove an element at (204, 222) on text='Delete'
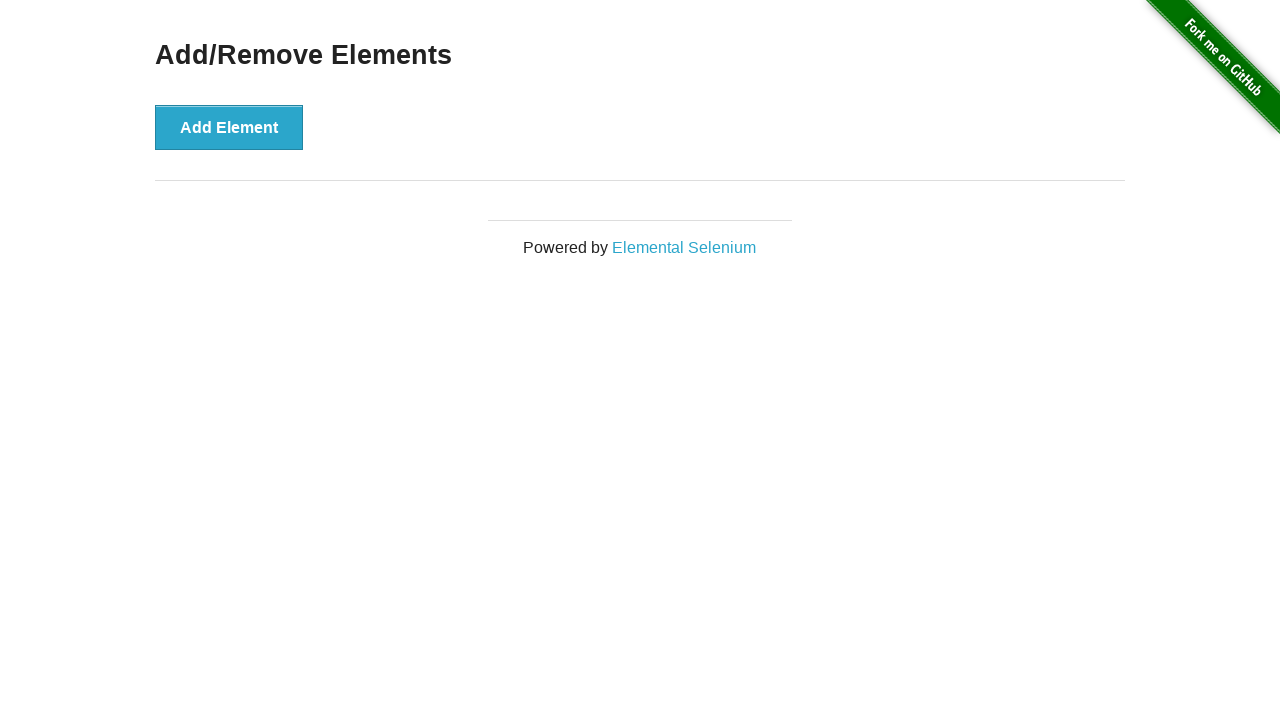

Verified that all Delete buttons have been removed
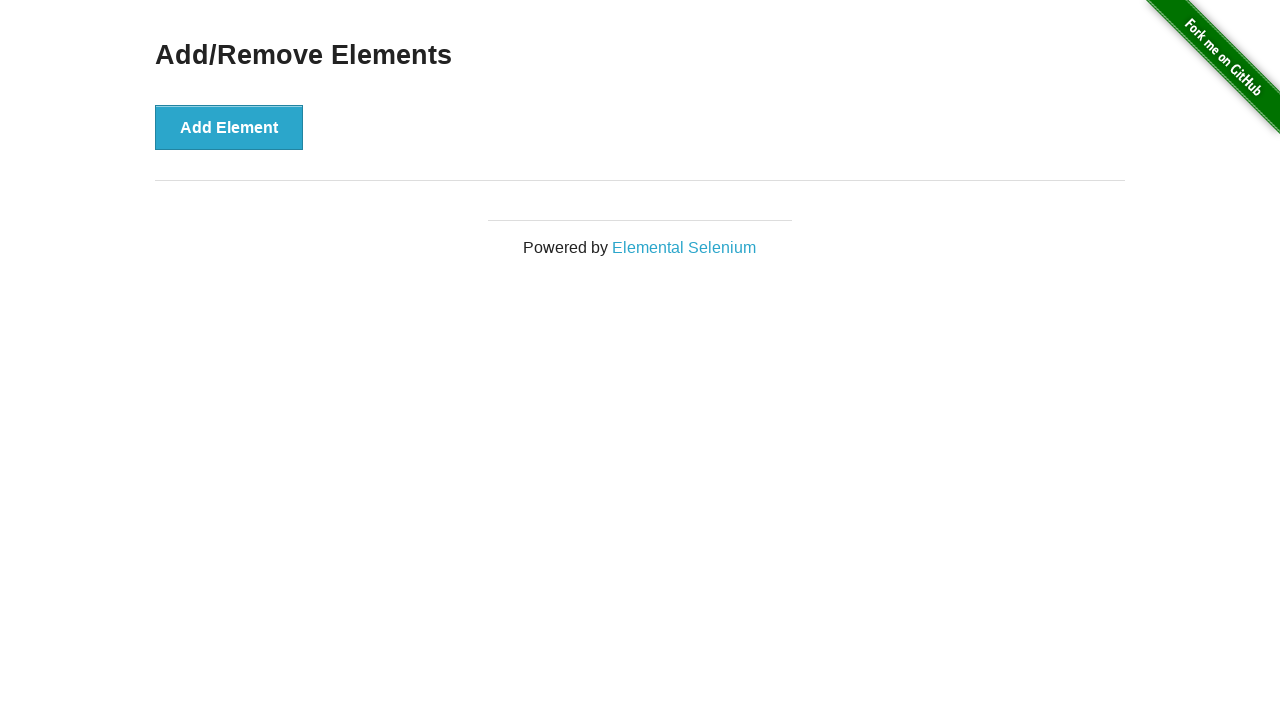

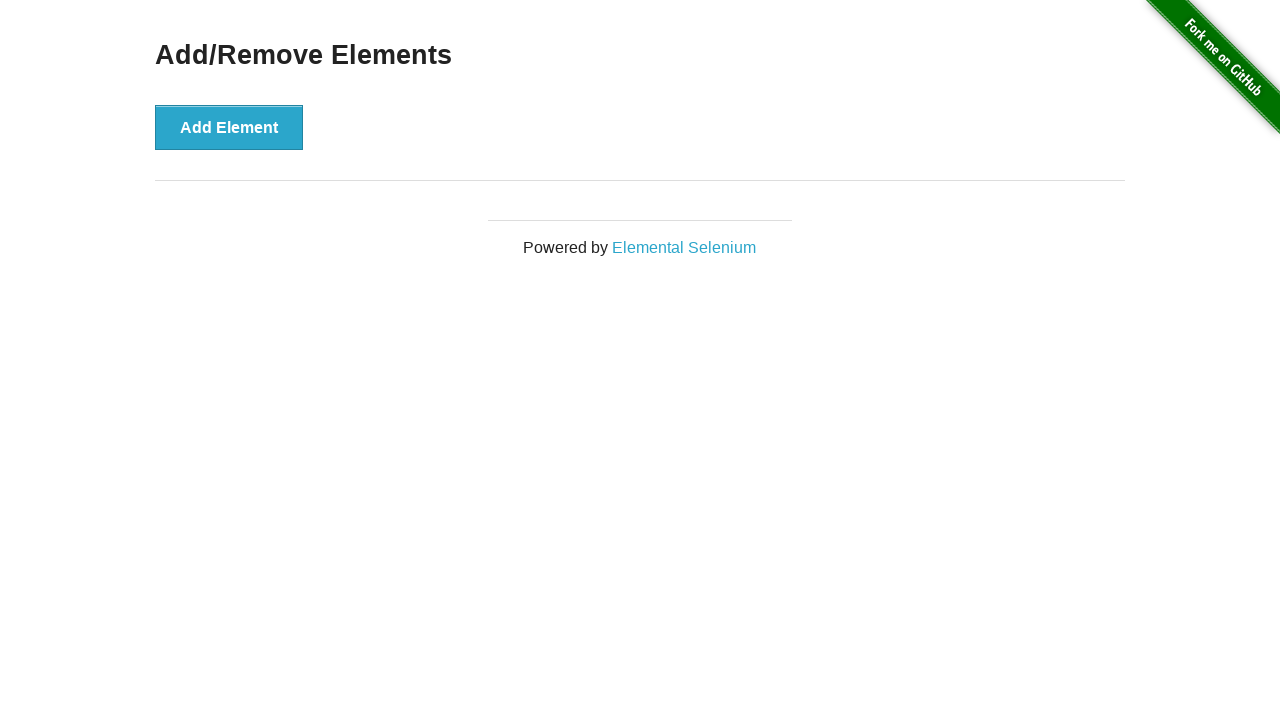